Tests clicking What is Git? link in footer to navigate to git guides

Starting URL: https://github.com/mobile

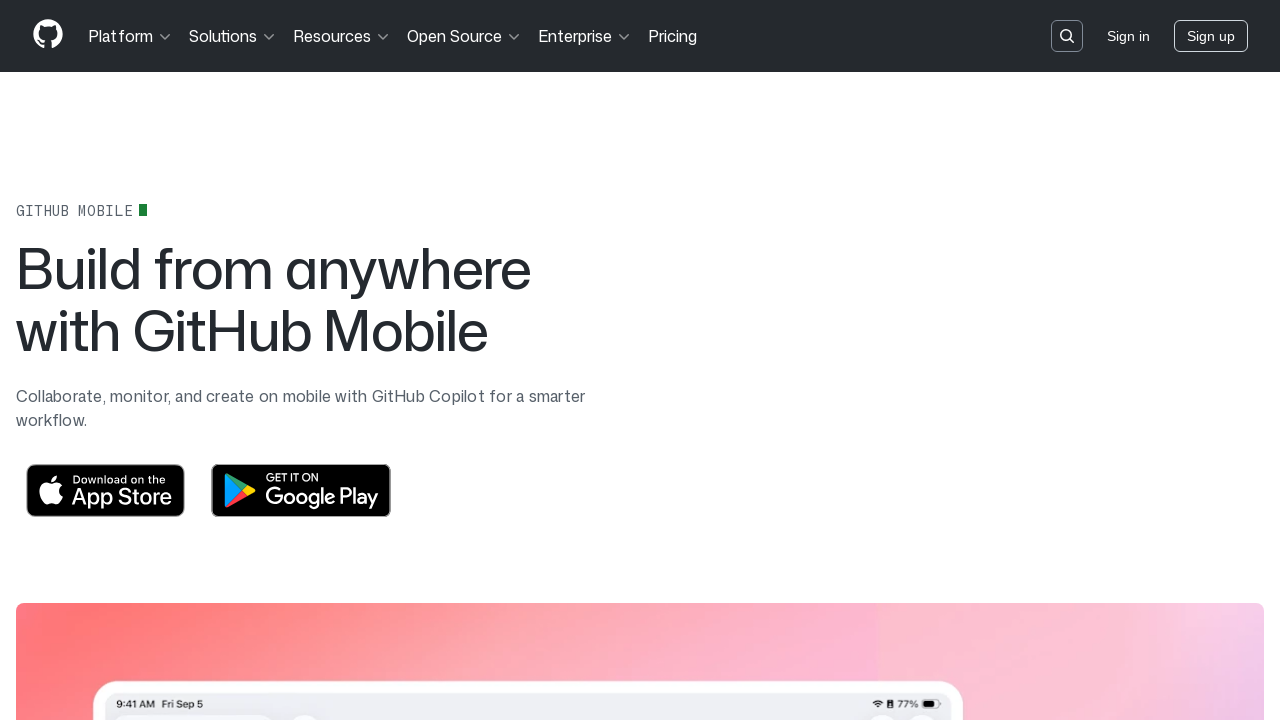

Clicked 'What is Git?' link in footer at (442, 669) on footer >> text=What is Git?
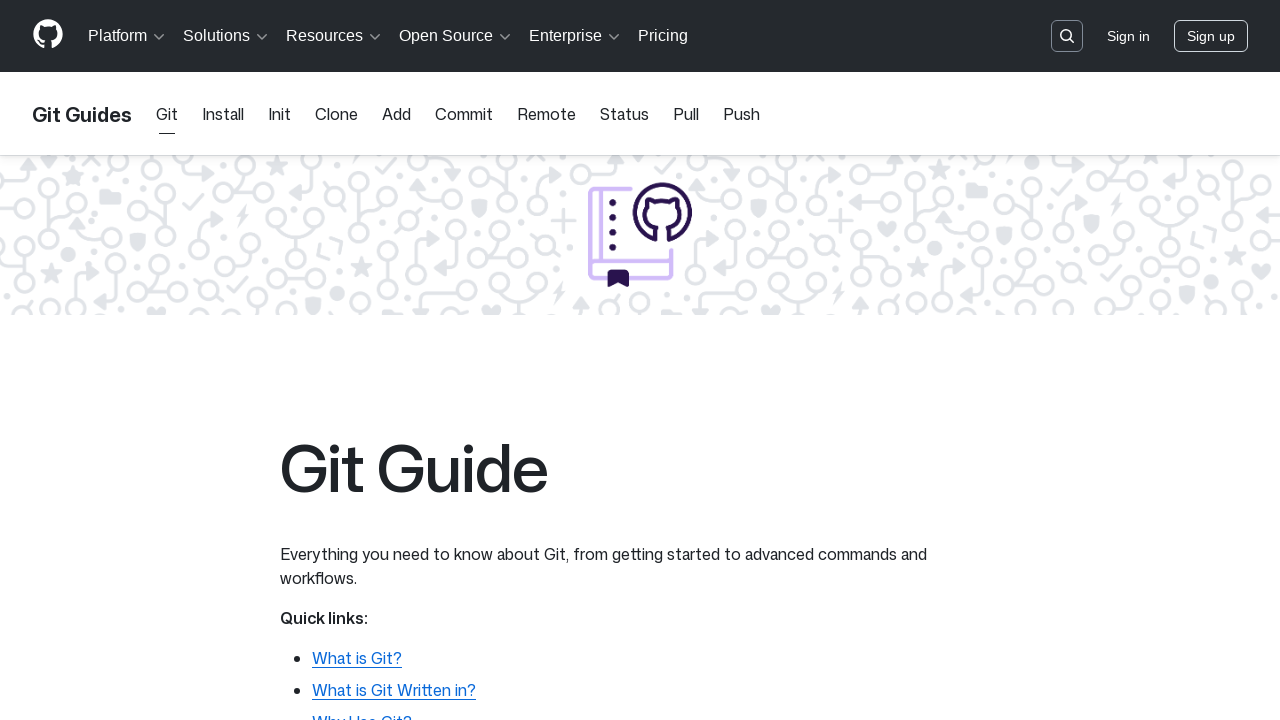

Navigated to git guides page at https://github.com/git-guides
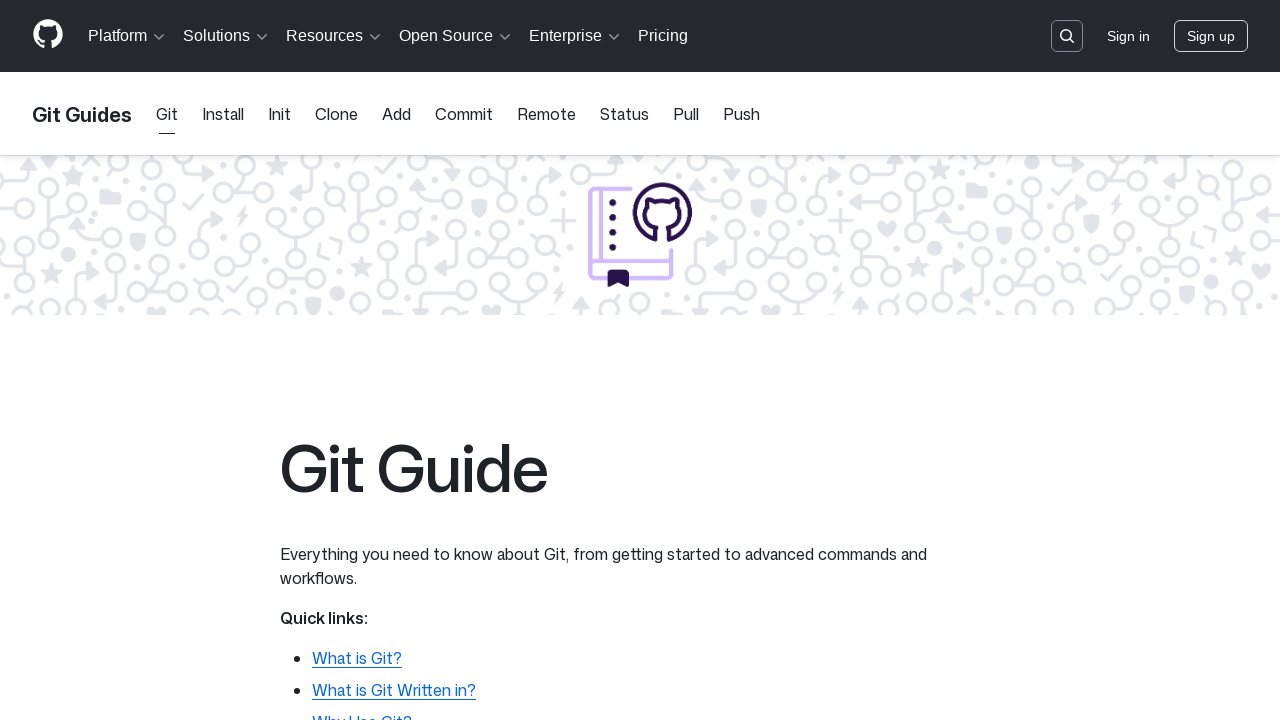

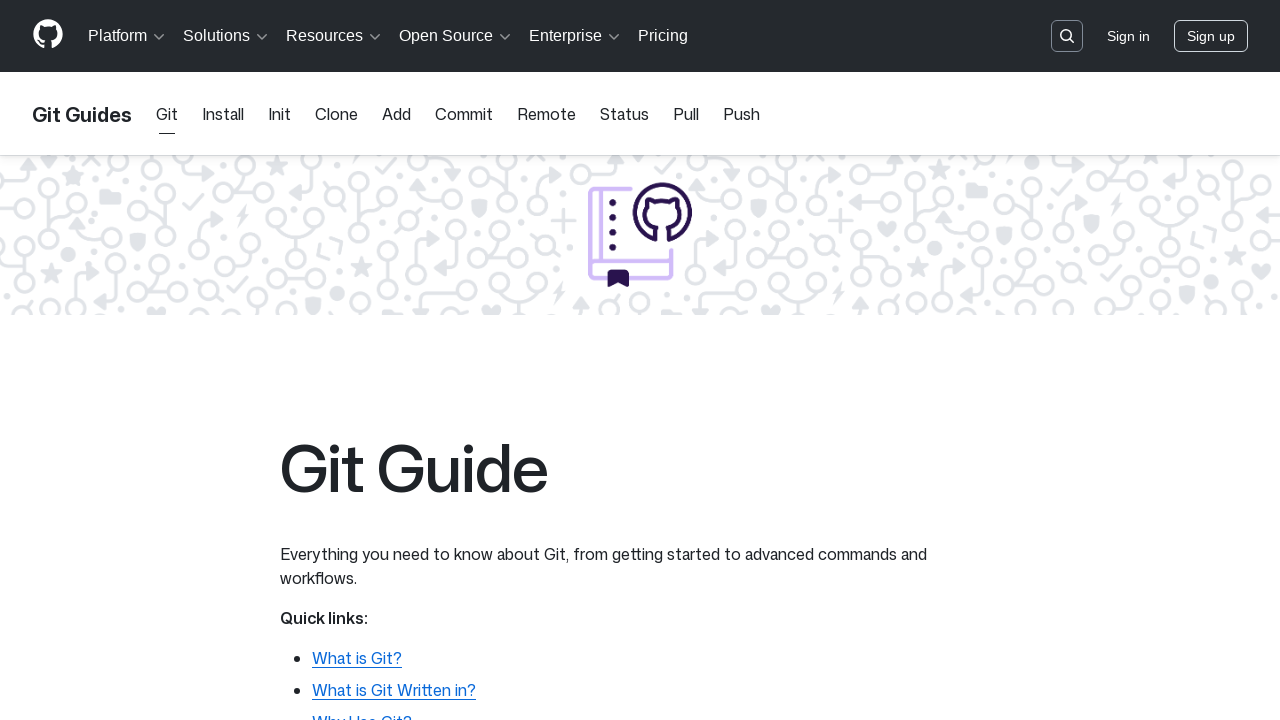